Tests dropdown select functionality by selecting options using different methods: by index, by visible text, by value, and by iterating through all options to find a specific one

Starting URL: https://syntaxprojects.com/basic-select-dropdown-demo.php

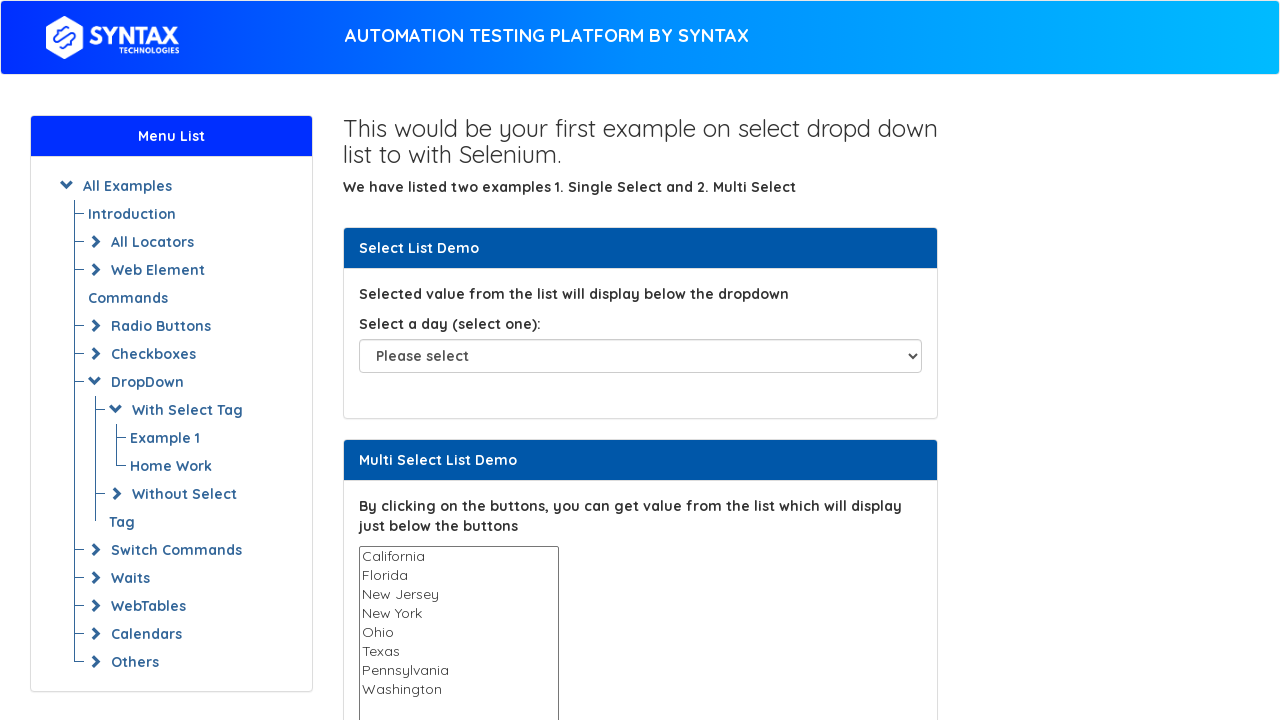

Selected dropdown option by index 5 (6th option) on #select-demo
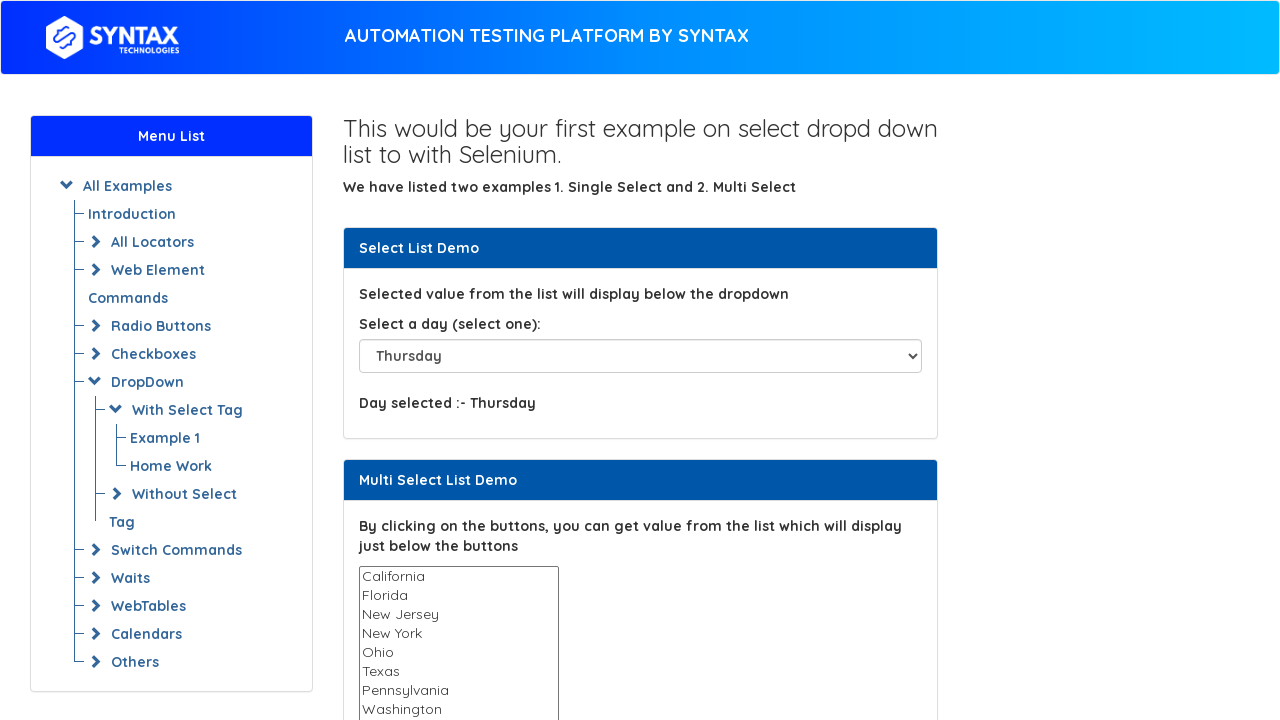

Selected dropdown option by visible text 'Saturday' on #select-demo
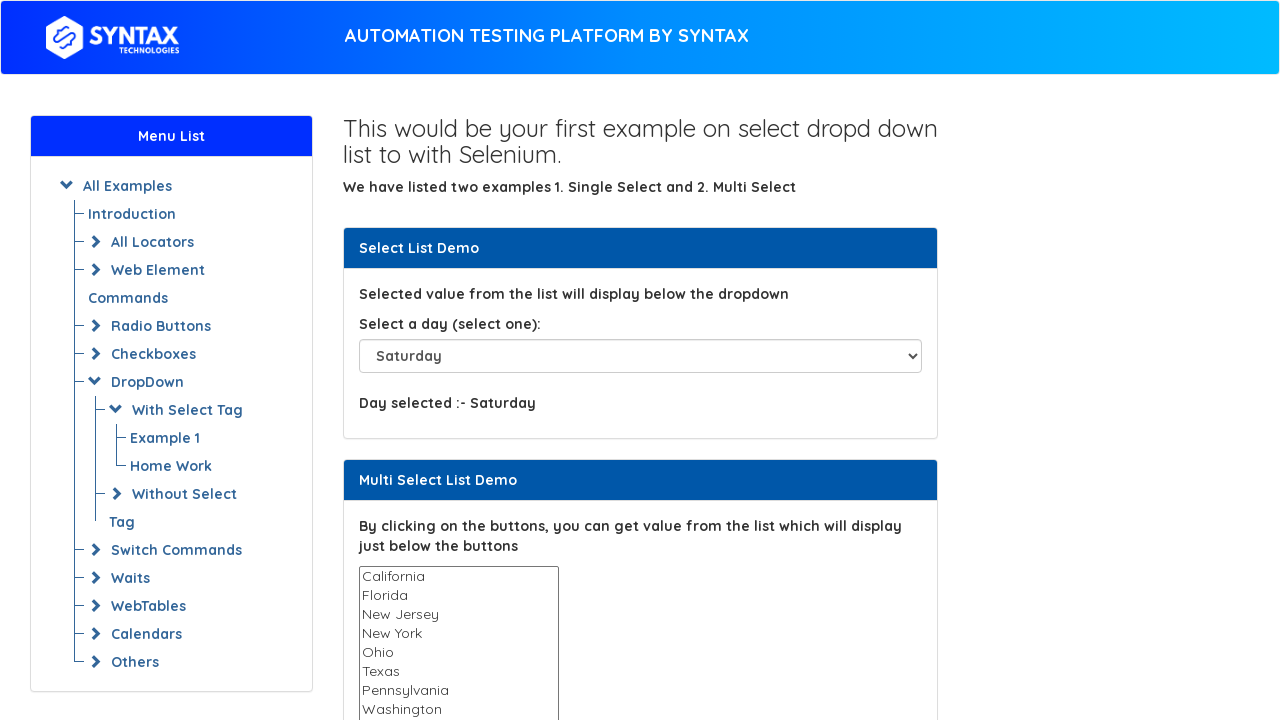

Selected dropdown option by value 'Sunday' on #select-demo
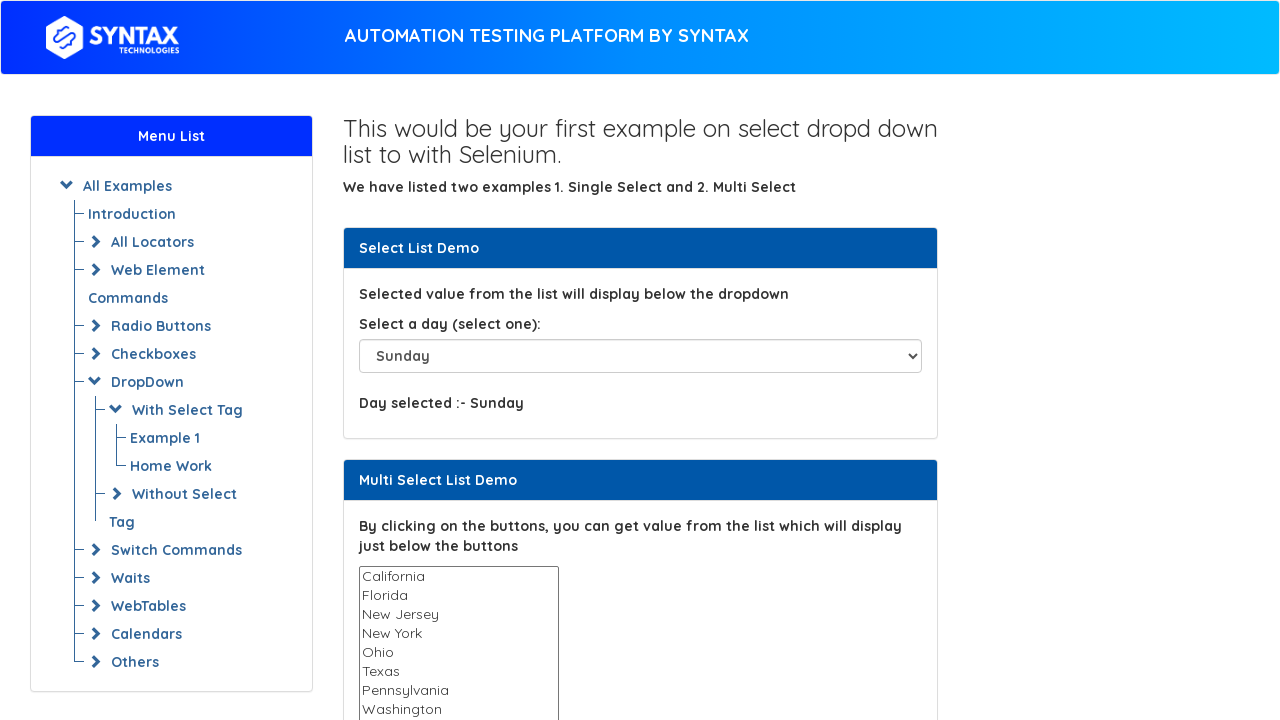

Selected dropdown option by visible text 'Friday' on #select-demo
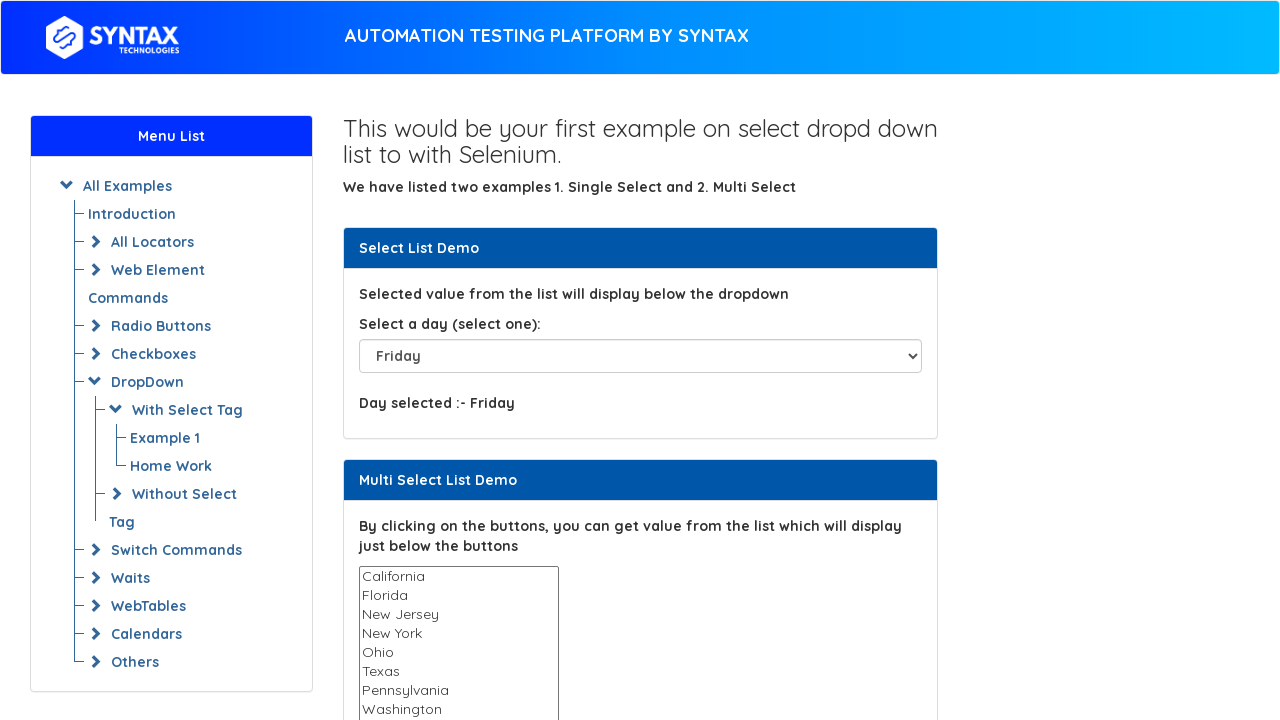

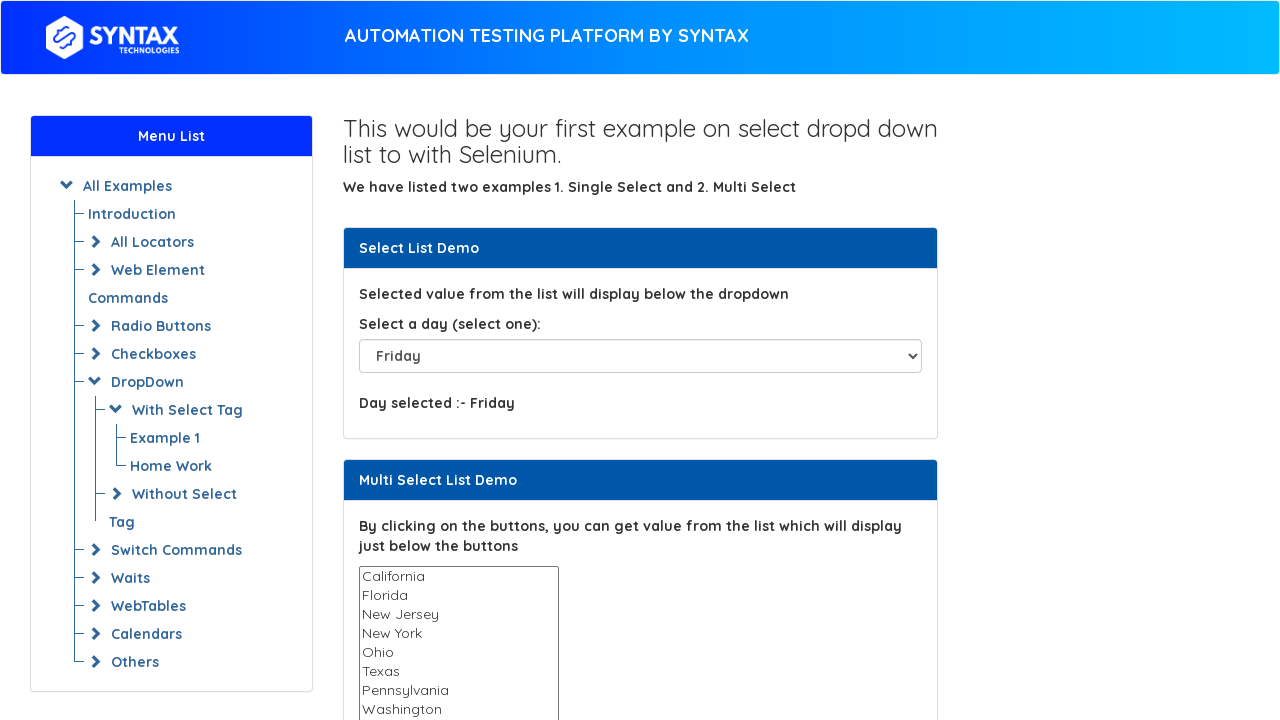